Tests geolocation functionality by clicking the "Where am I?" button and verifying that latitude coordinates are displayed on the page.

Starting URL: https://the-internet.herokuapp.com/geolocation

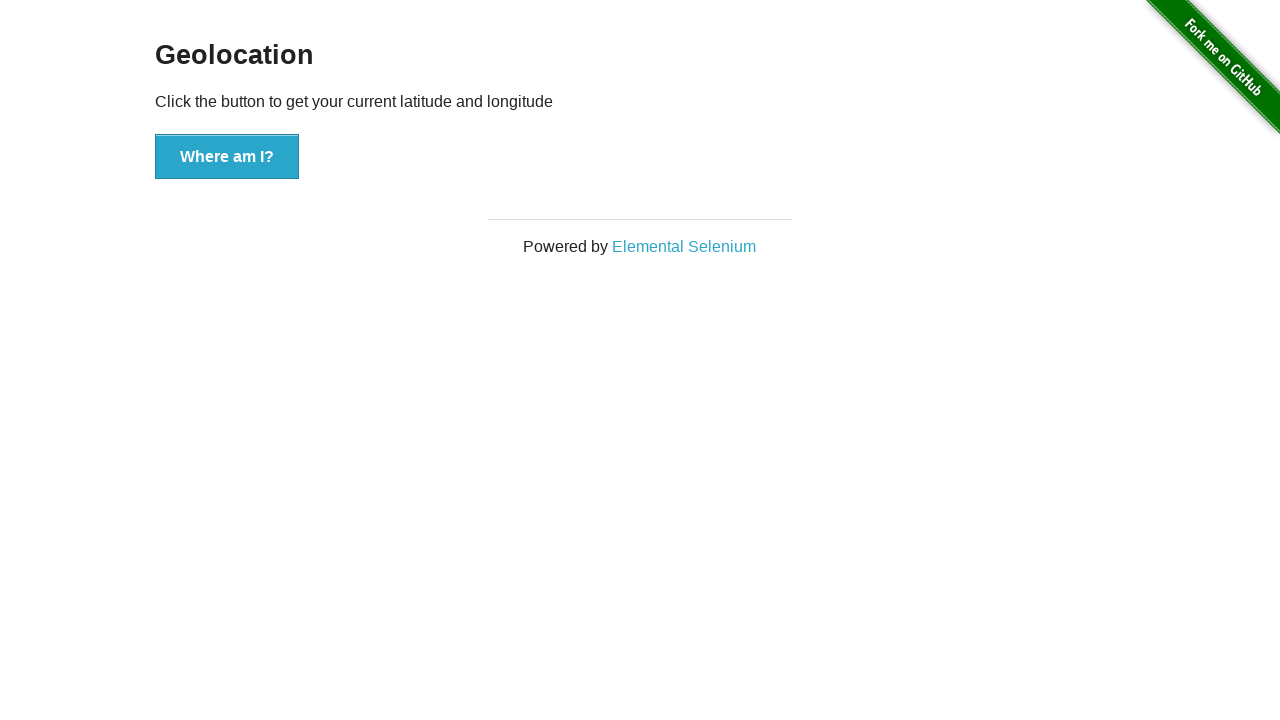

Granted geolocation permission to the browser context
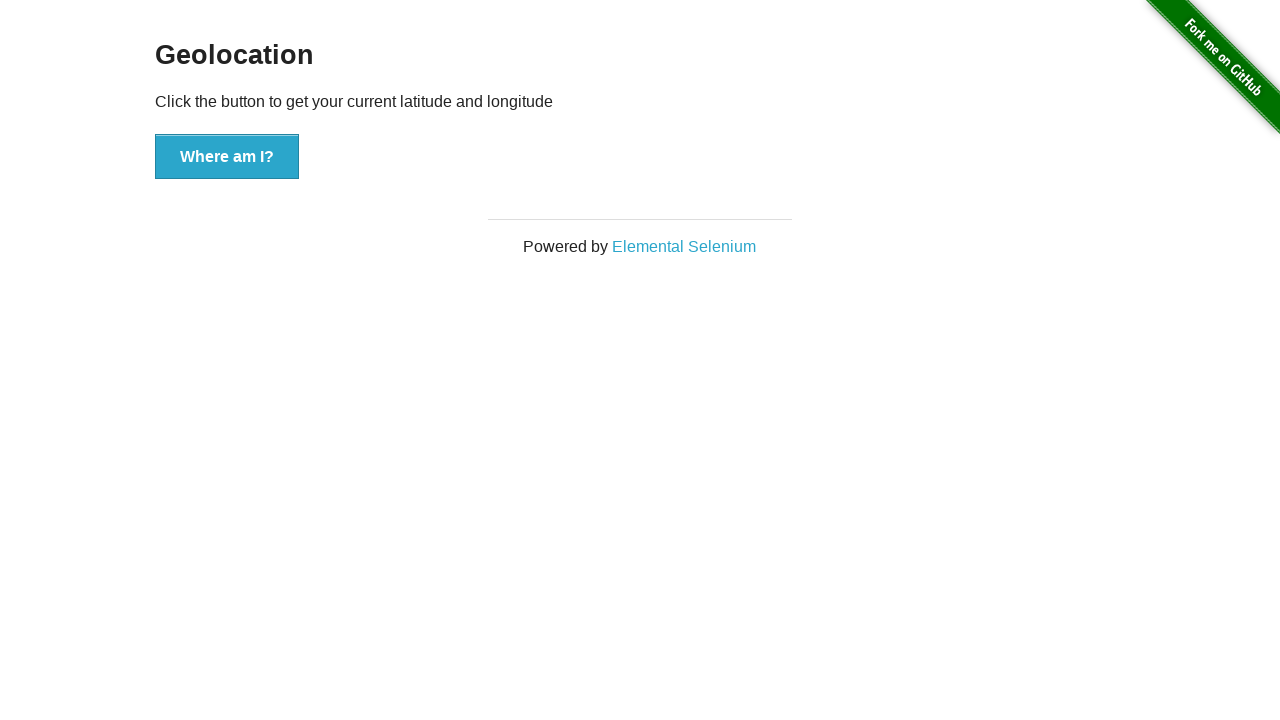

Set mock geolocation to San Francisco coordinates (37.7749, -122.4194)
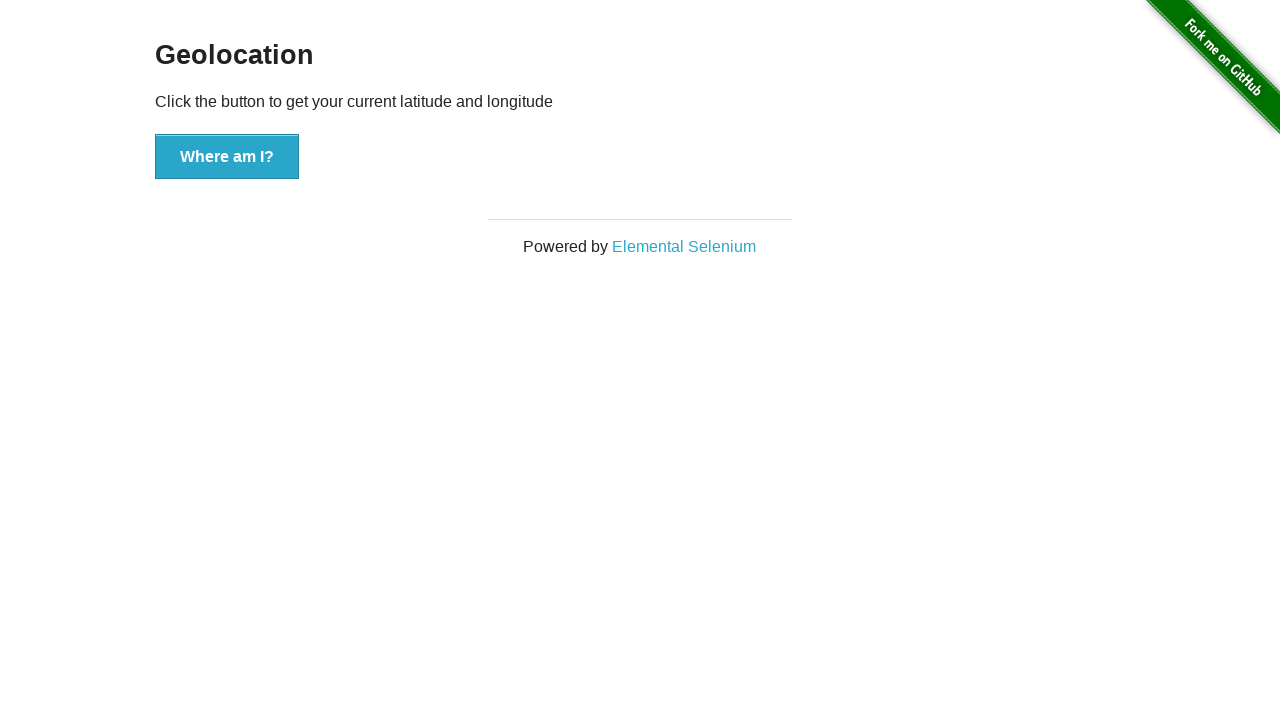

Clicked the 'Where am I?' button to trigger geolocation at (227, 157) on xpath=//*[@id='content']/div/button
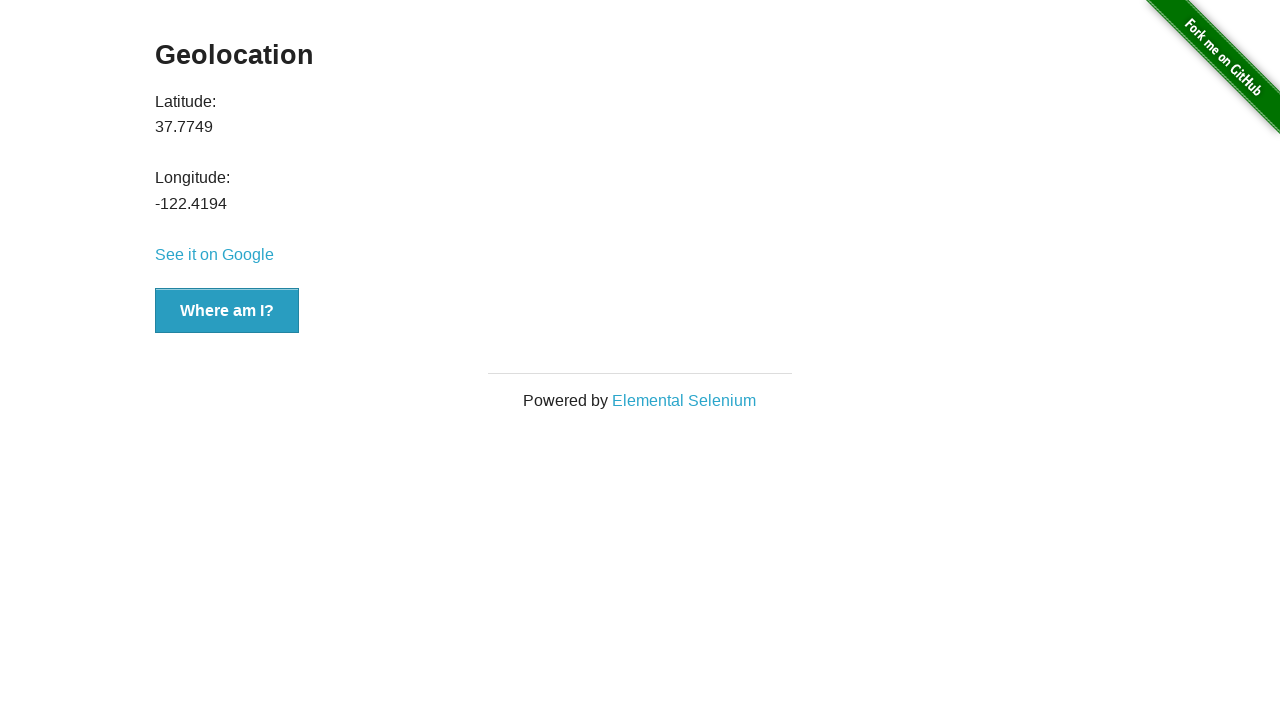

Verified that latitude coordinates are displayed on the page
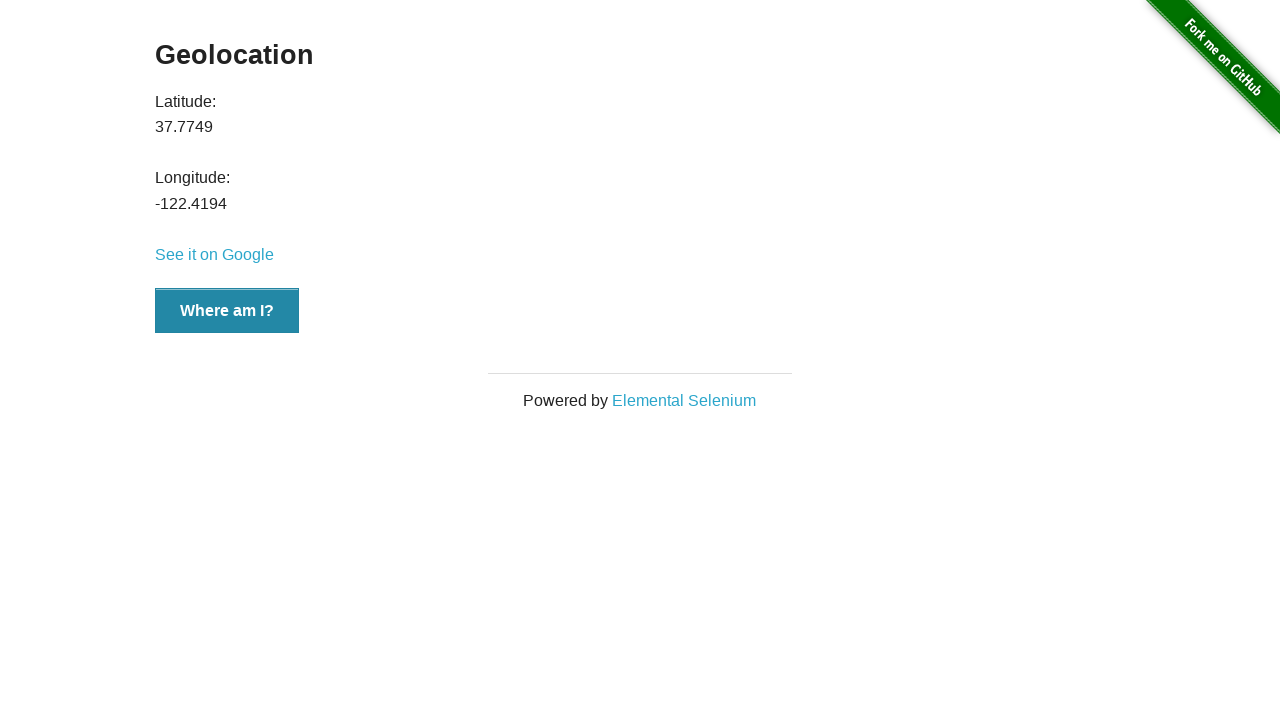

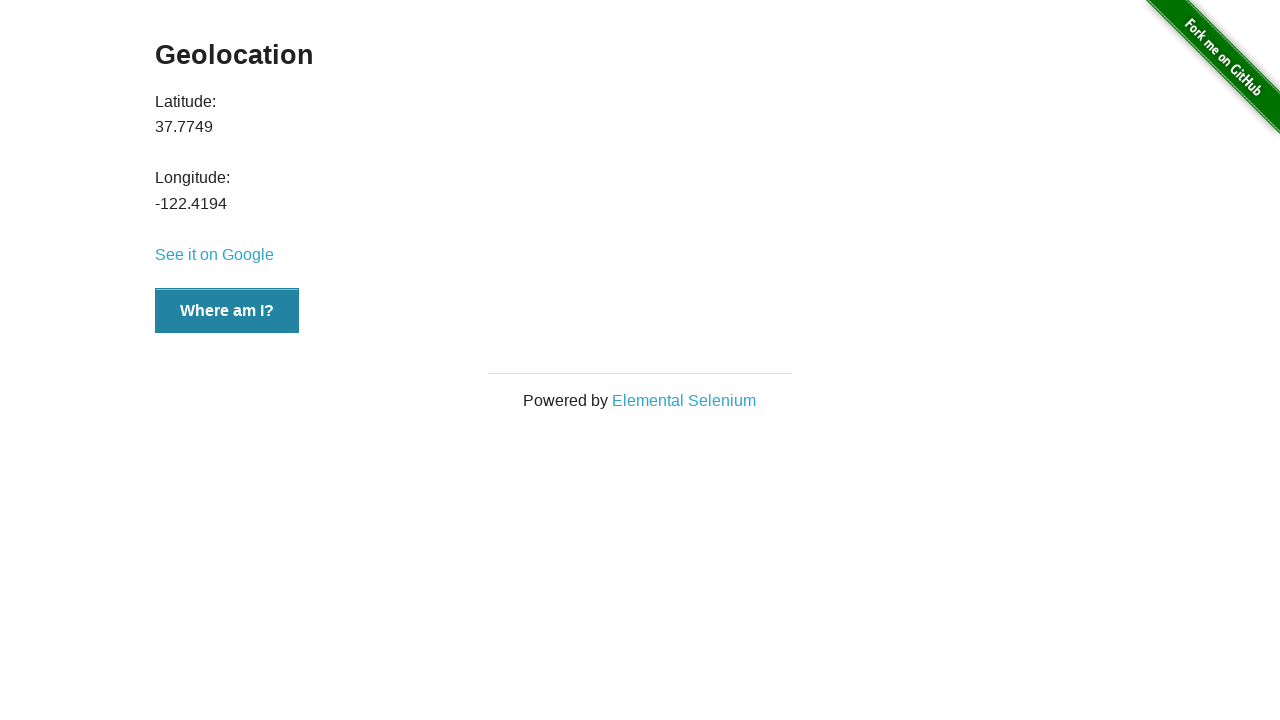